Tests window handling by opening a child window, reading and parsing text, then switching back to the parent window

Starting URL: https://demo.automationtesting.in/Windows.html

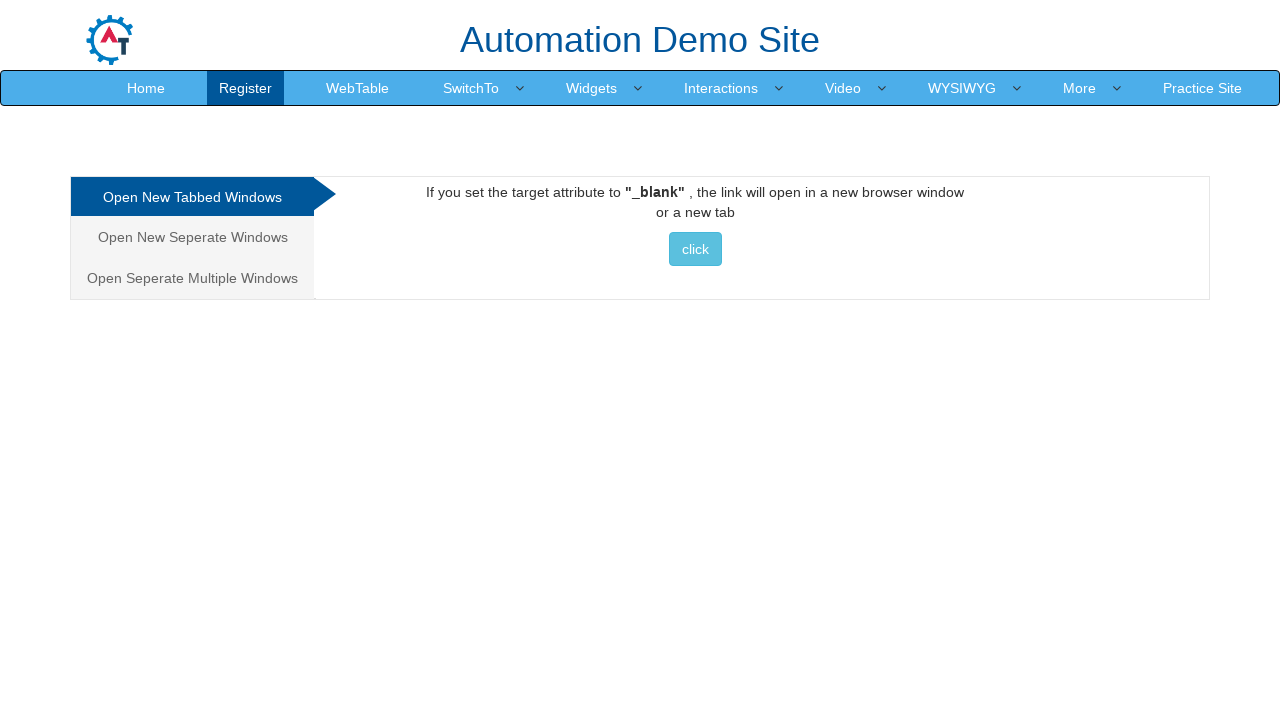

Clicked button to open new child window at (695, 249) on xpath=//button[@class='btn btn-info']
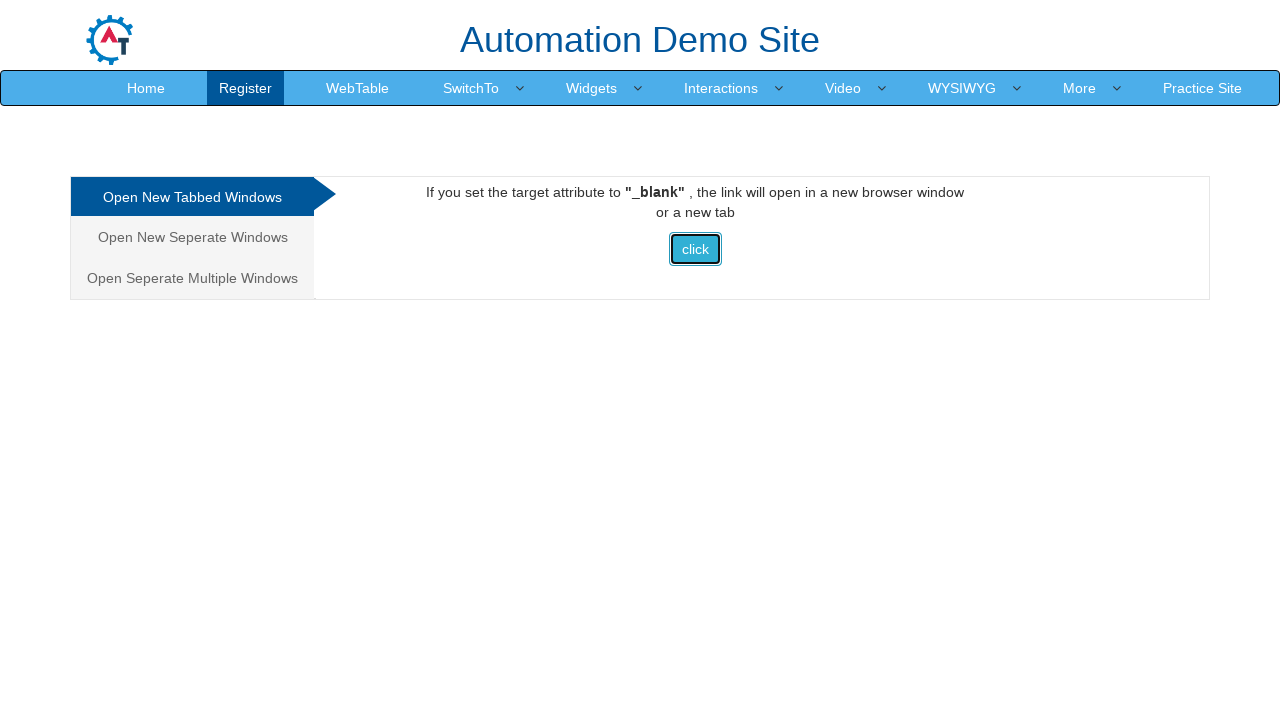

New child window opened and captured
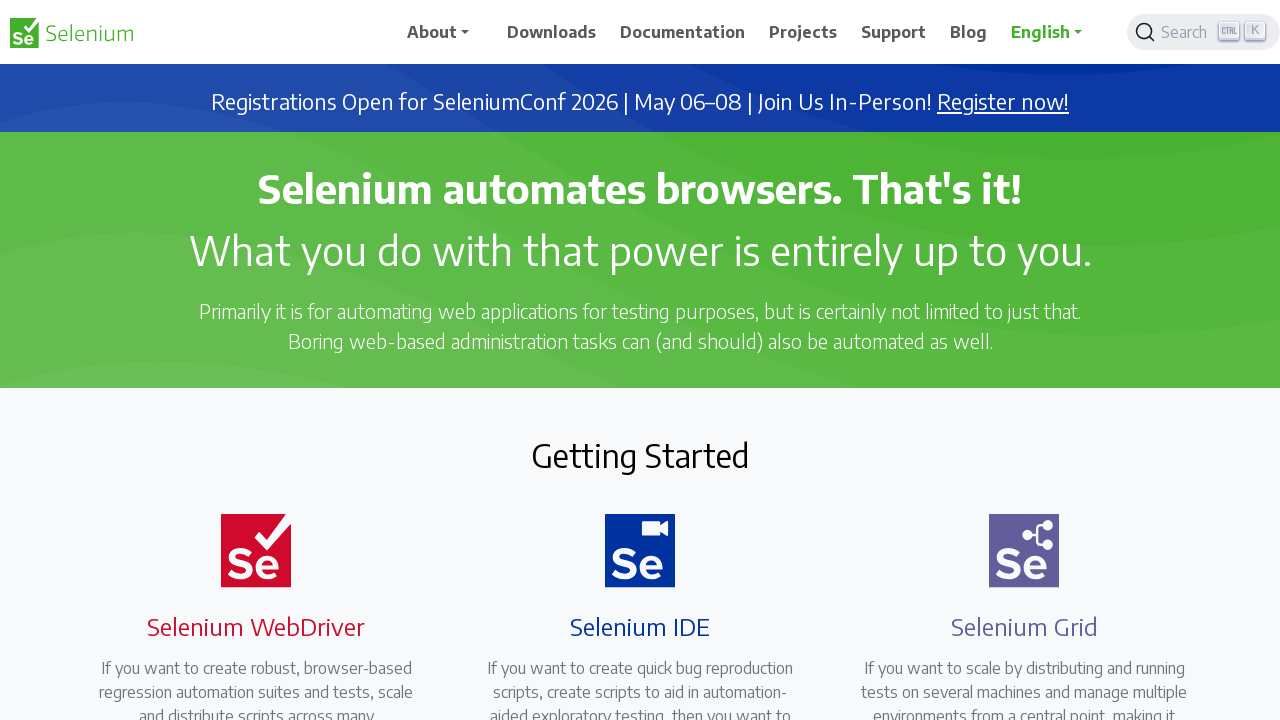

Waited for heading element to load in child window
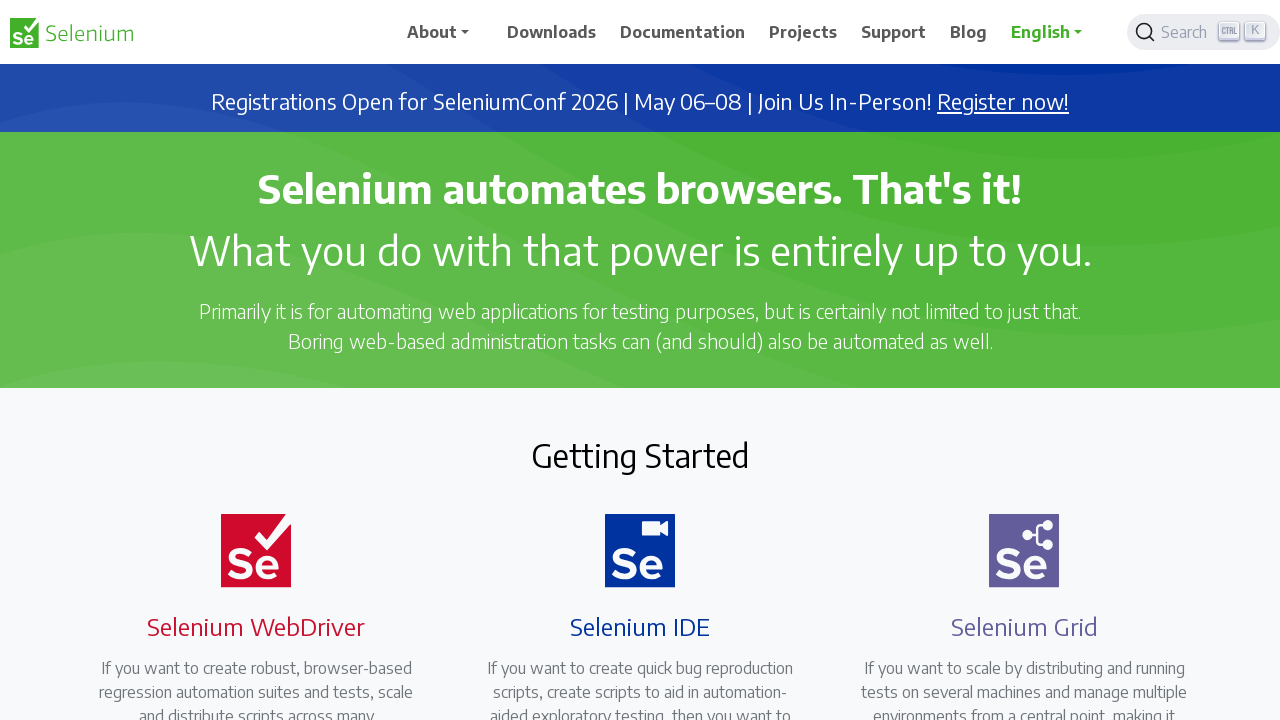

Read heading text from child window: 'Selenium automates browsers. That's it!'
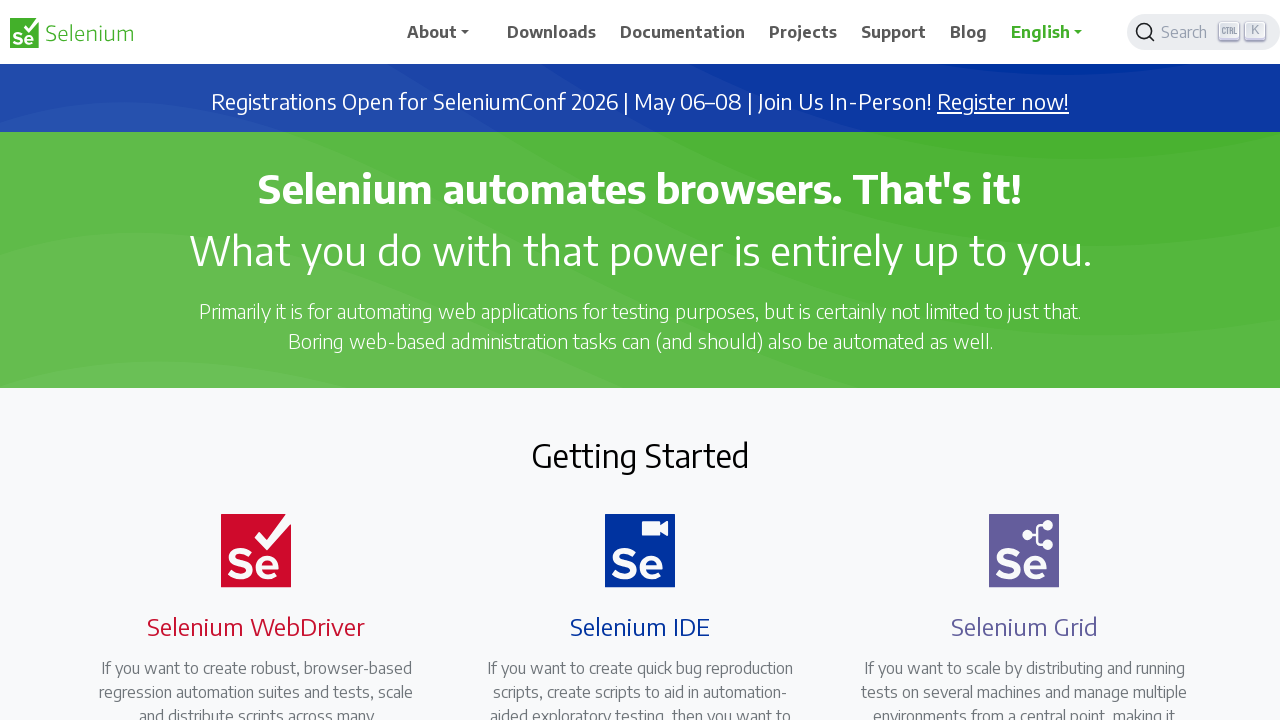

Switched back to parent window and read text: '

                    Automation Demo Site 

                '
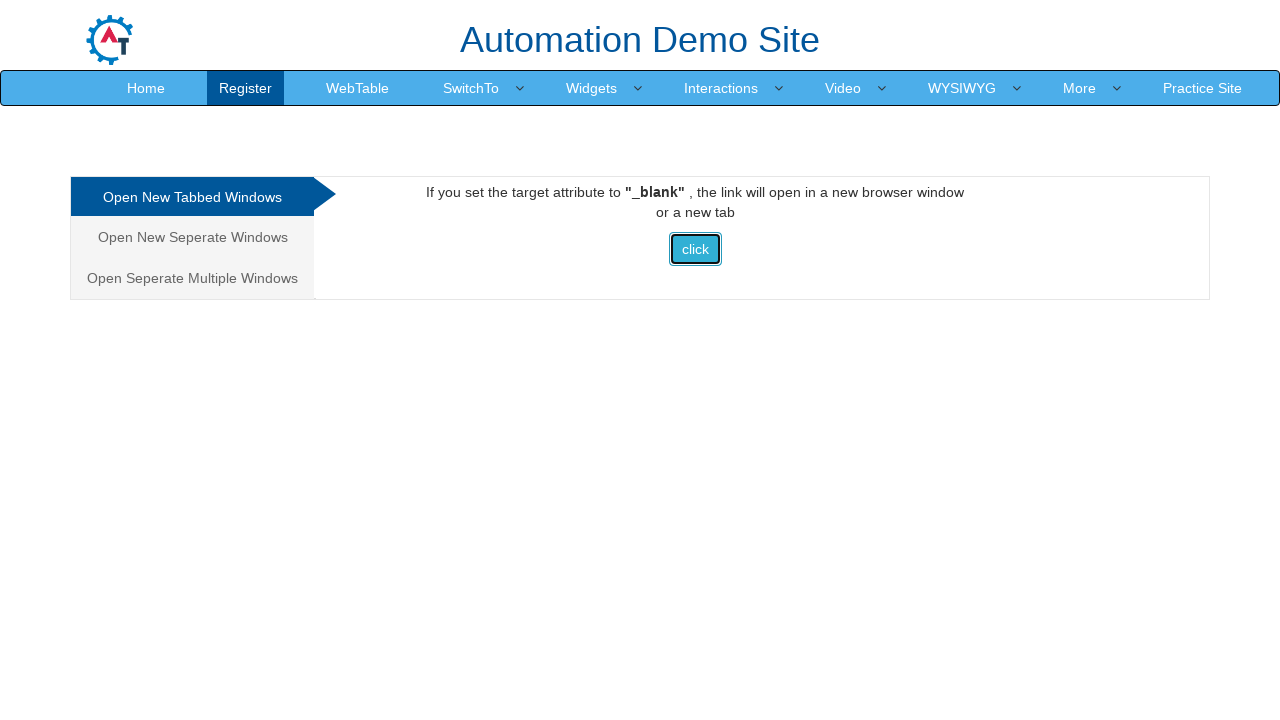

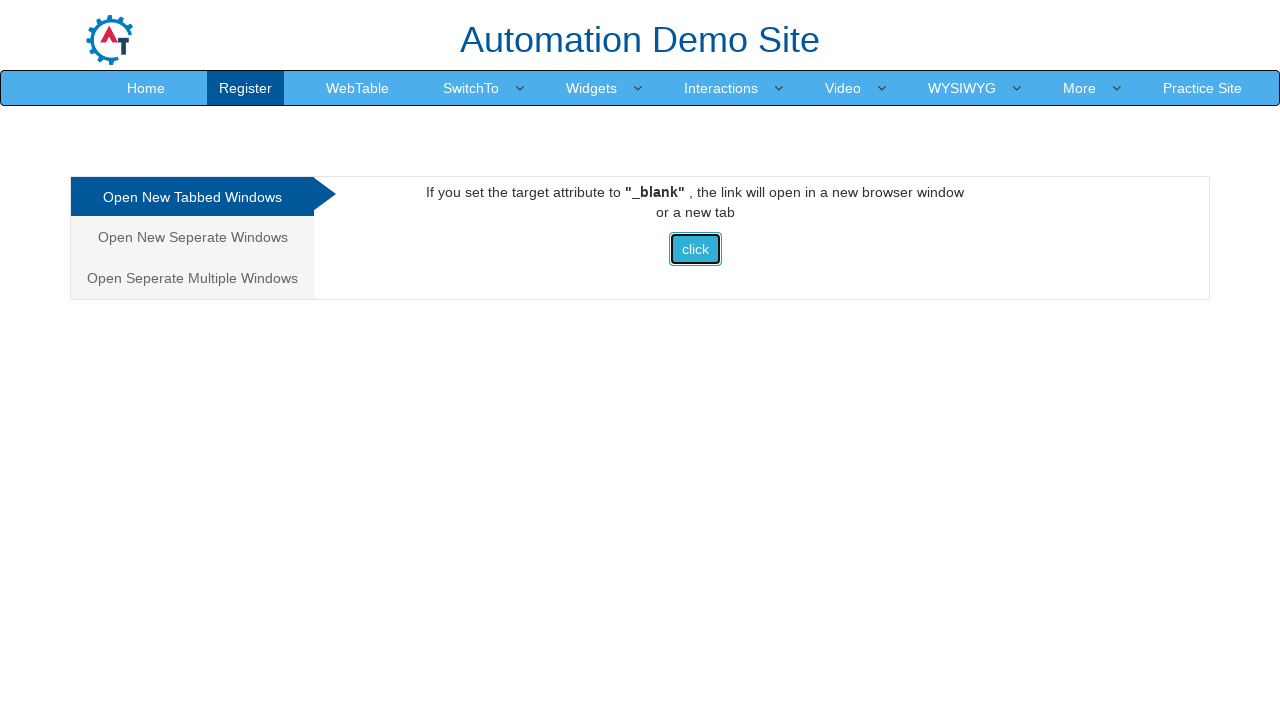